Tests keyboard input functionality by navigating to the Key Presses page and sending various keyboard keys (ALT, ARROW_DOWN, BACKSPACE, CONTROL, DELETE) to an input field

Starting URL: https://the-internet.herokuapp.com/

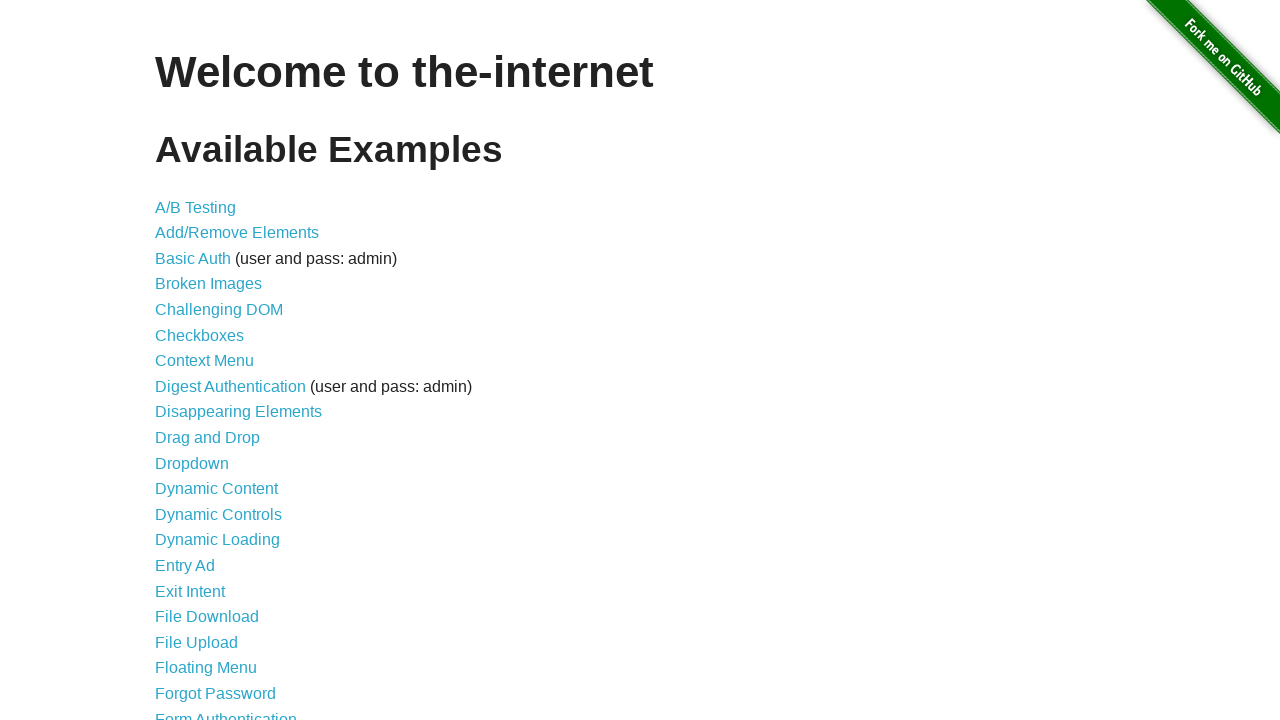

Clicked on Key Presses link at (200, 360) on xpath=//a[normalize-space()='Key Presses']
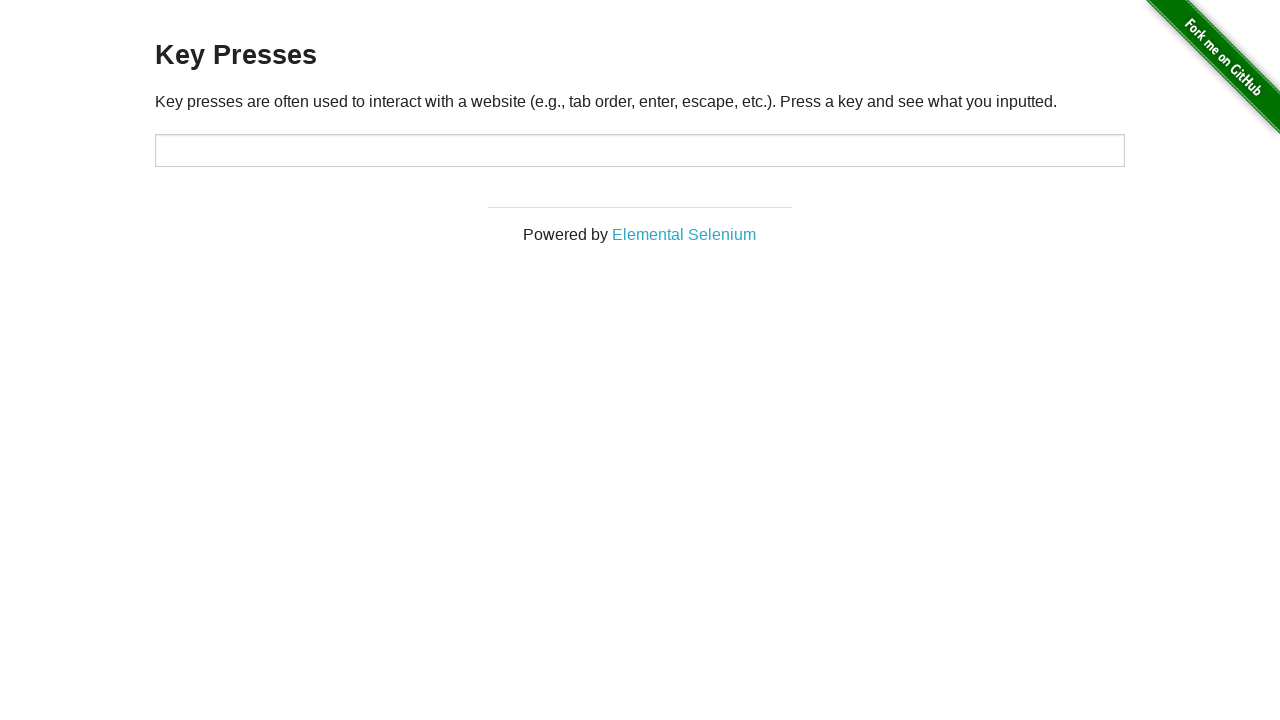

Input field with id 'target' loaded
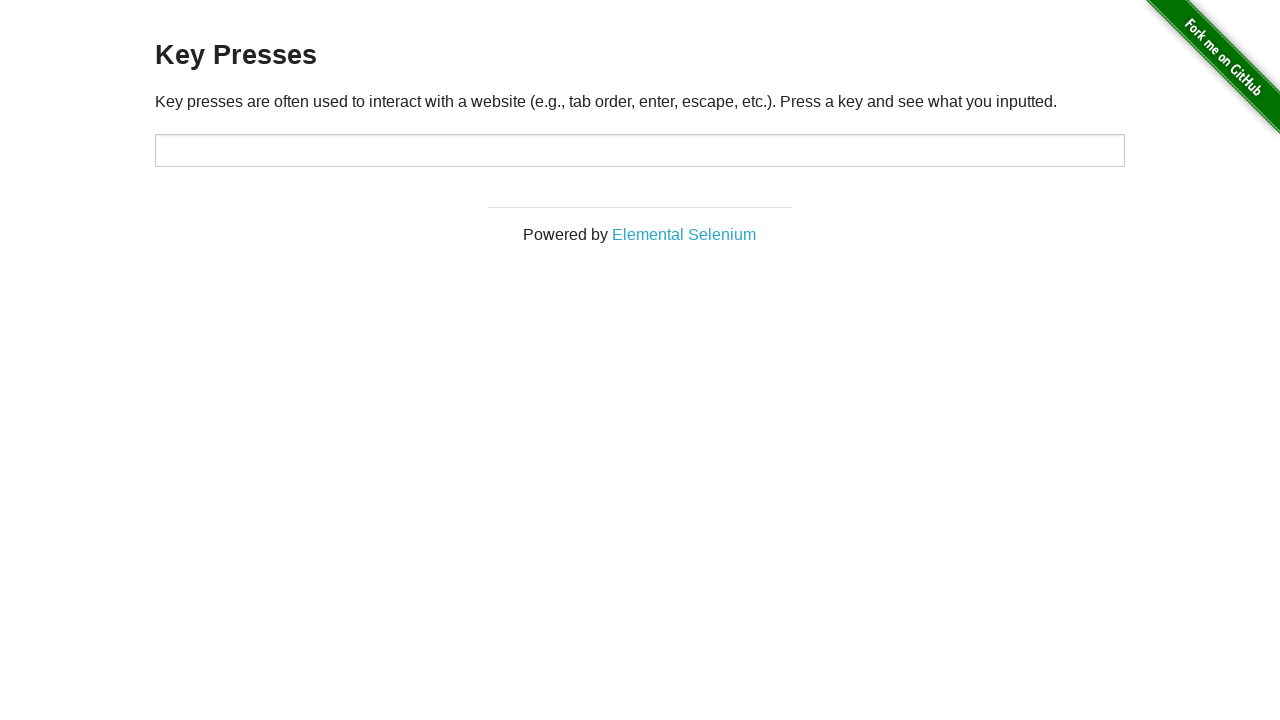

Sent ALT key to input field on //input[@id='target']
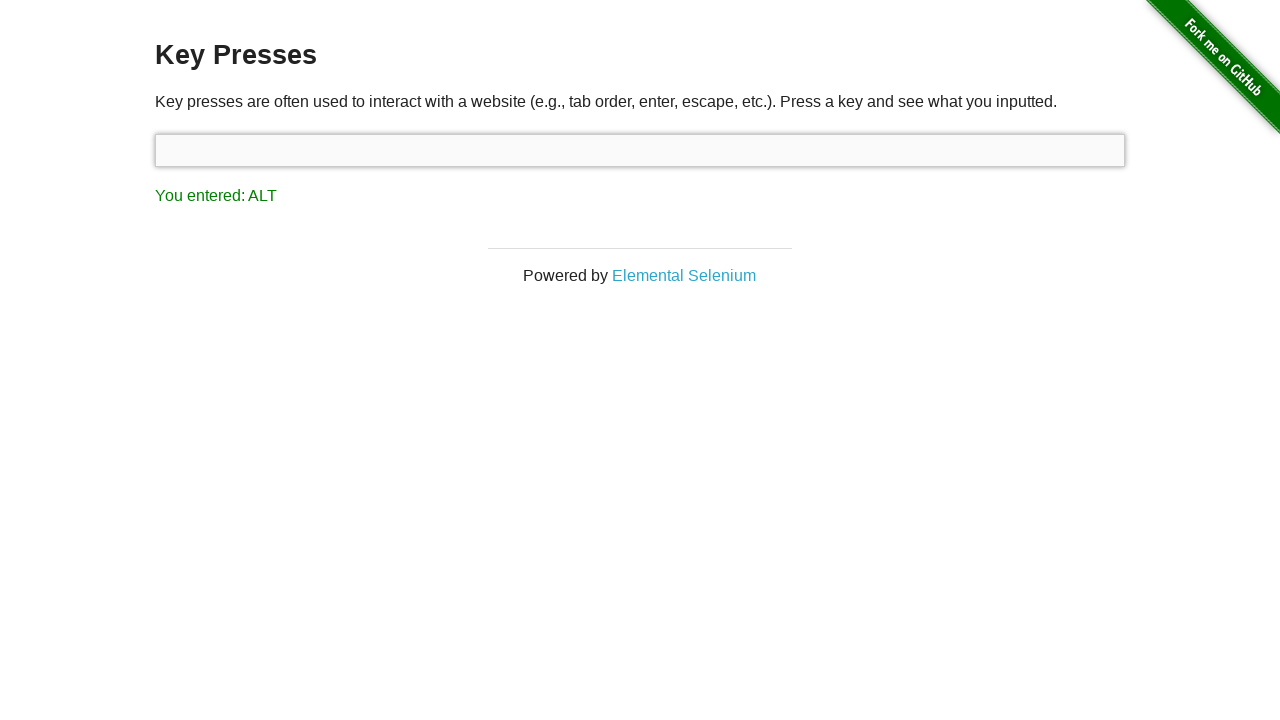

Sent ARROW_DOWN key to input field on //input[@id='target']
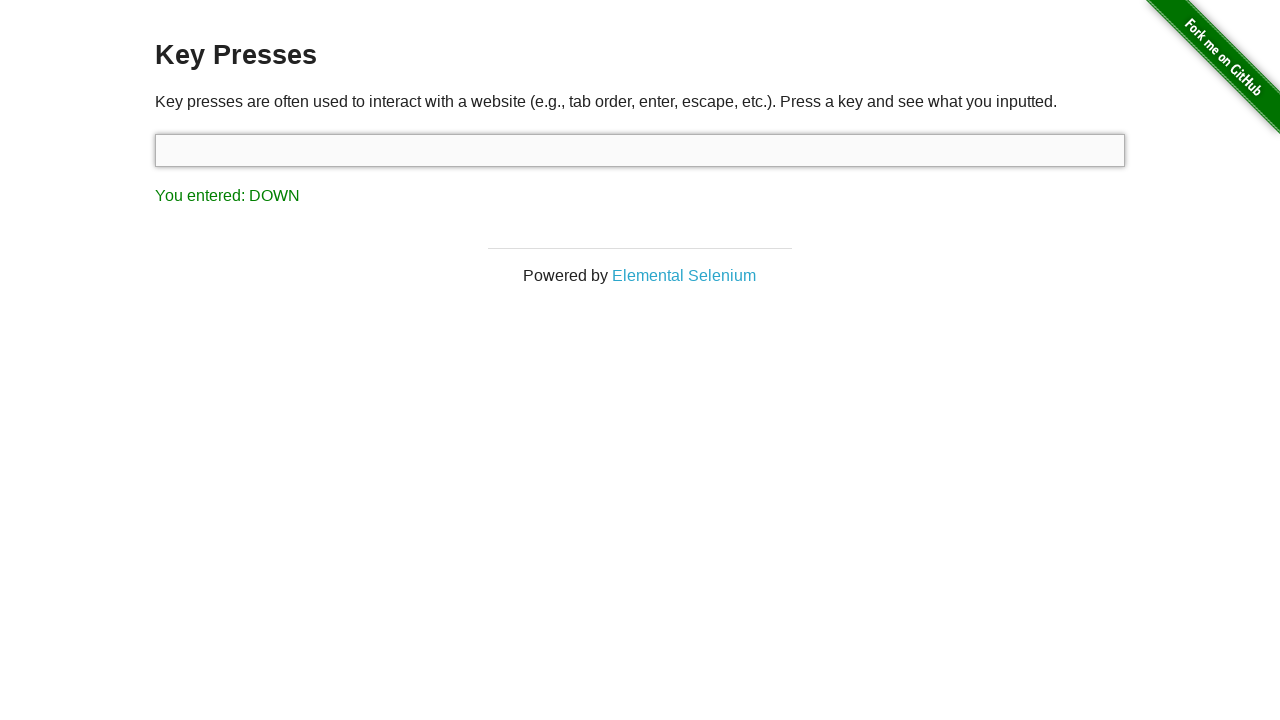

Sent BACKSPACE key to input field on //input[@id='target']
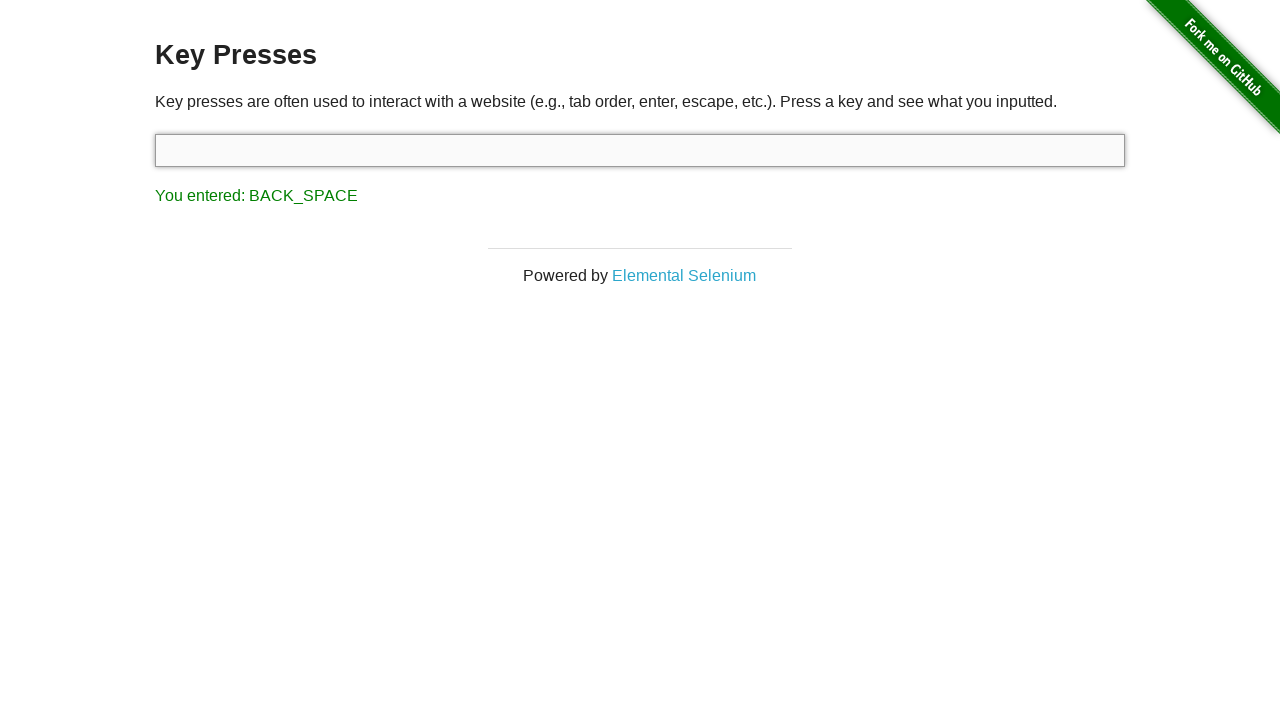

Sent CONTROL key to input field on //input[@id='target']
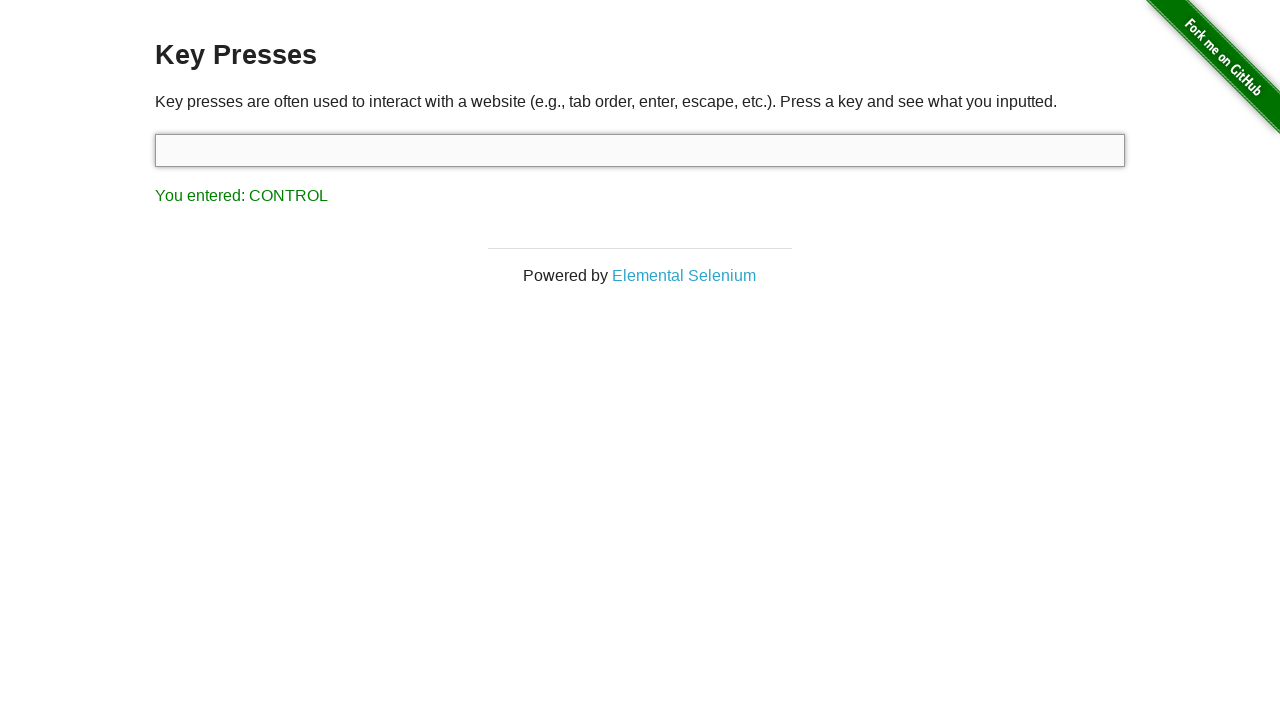

Sent DELETE key to input field on //input[@id='target']
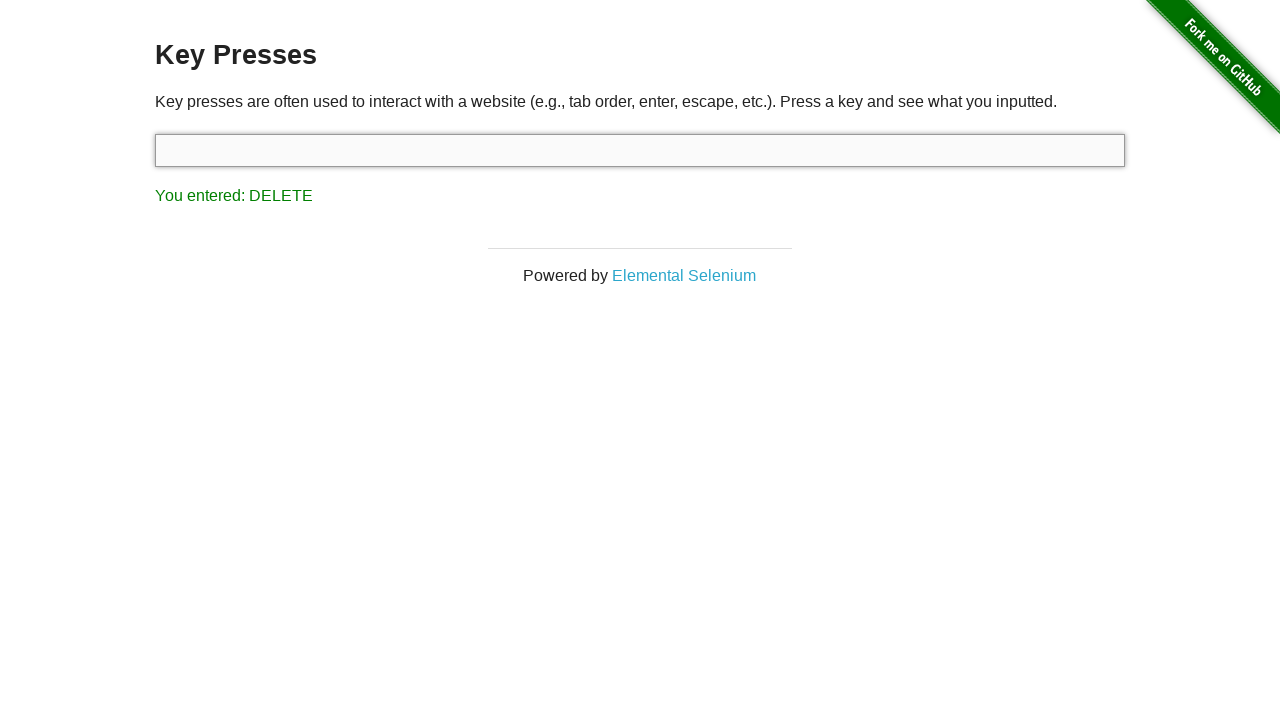

Result element with id 'result' is present
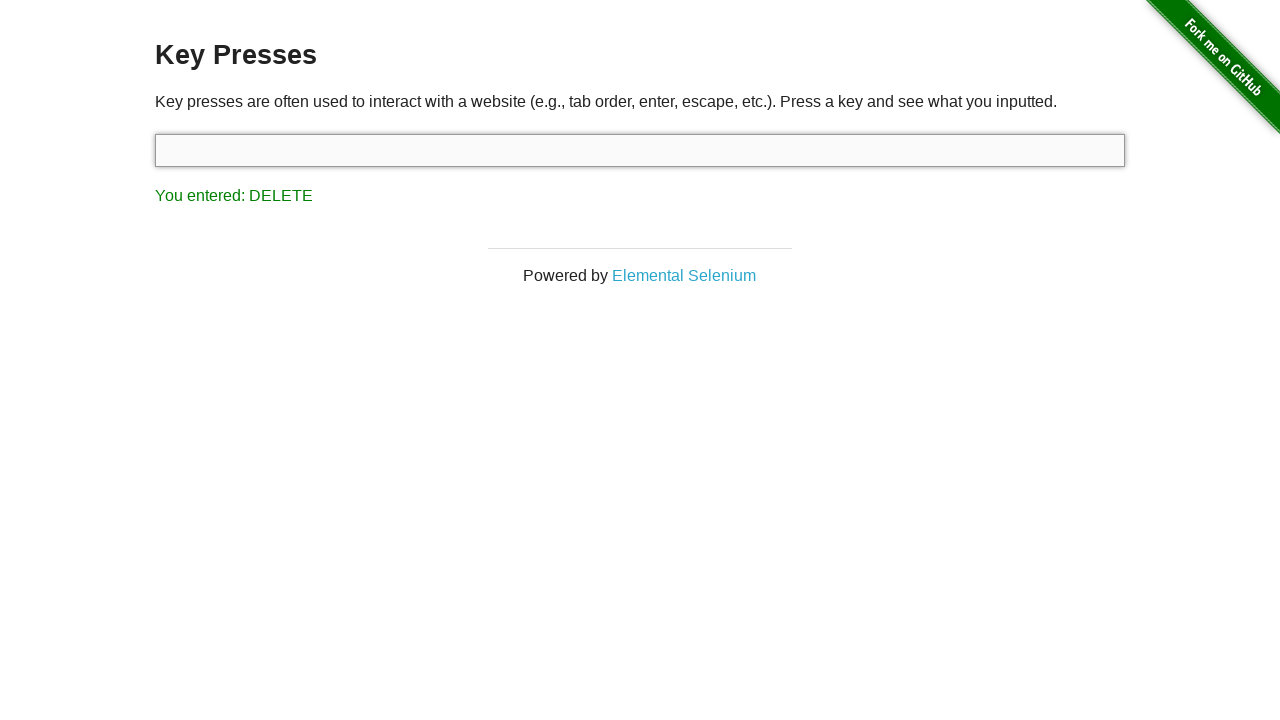

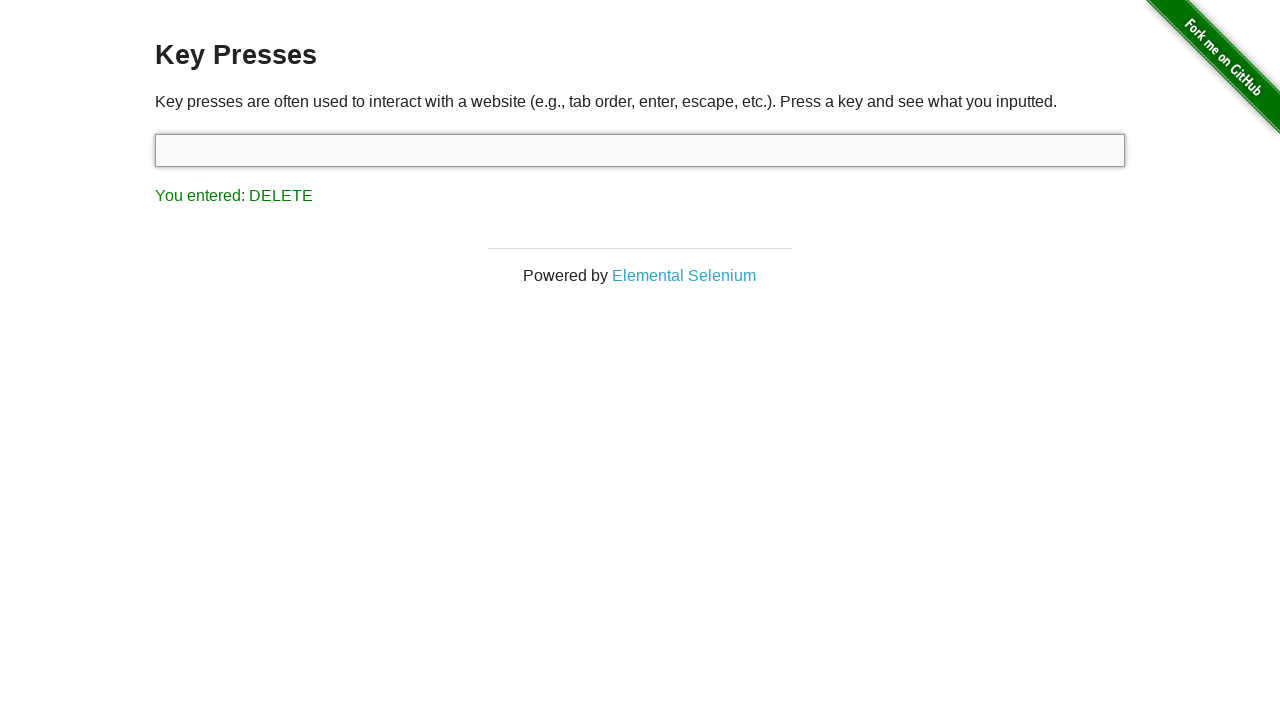